Clicks the Sign in button in the second iframe

Starting URL: https://seleniumui.moderntester.pl/iframes.php

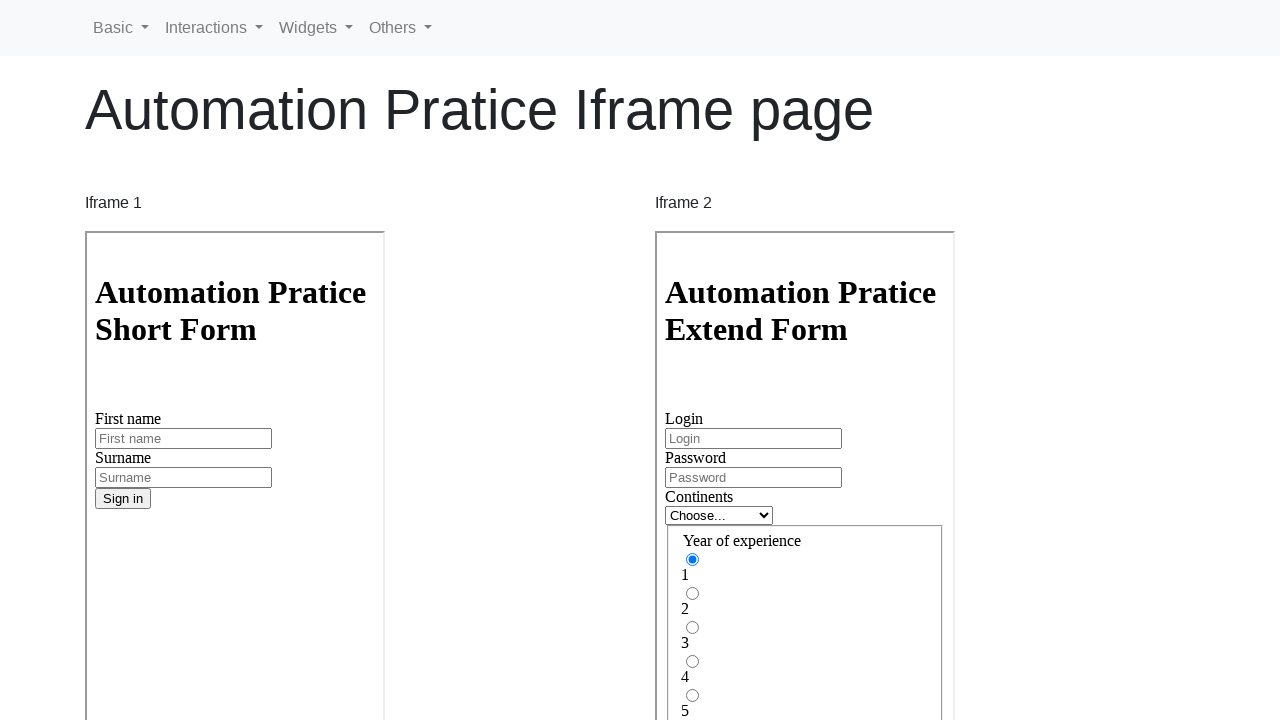

Located second iframe on the page
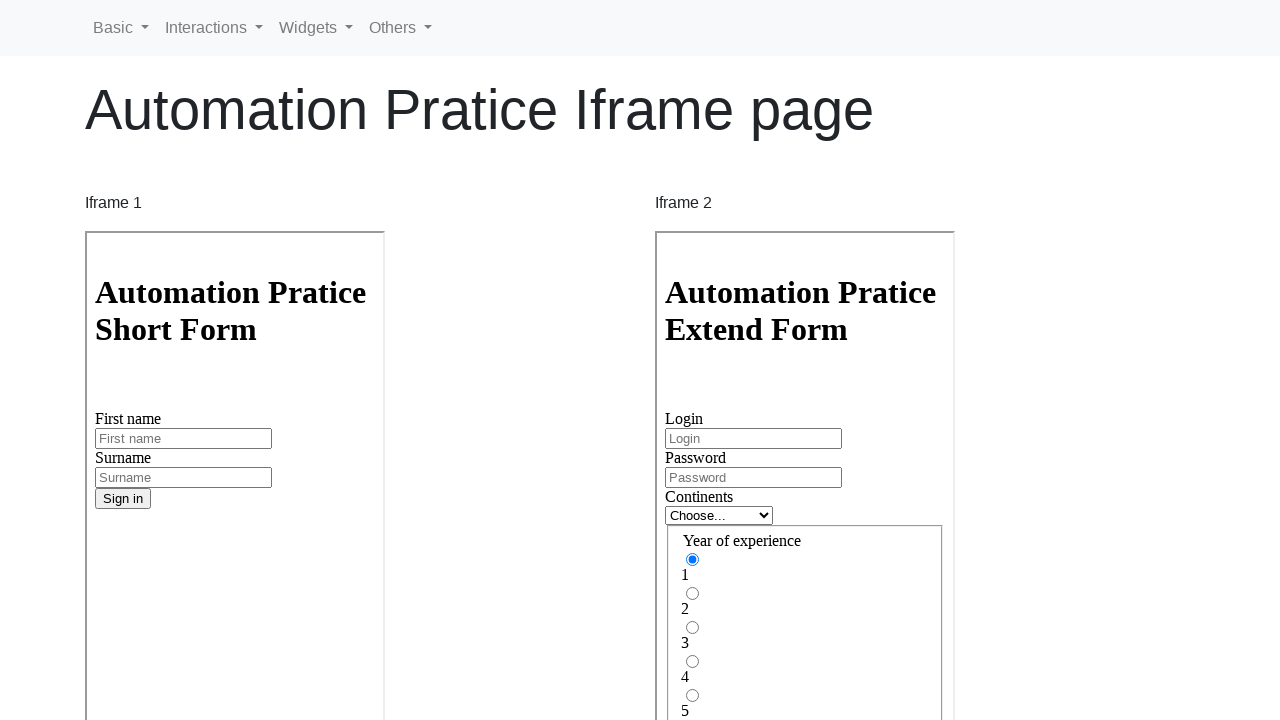

Clicked Sign in button in second iframe at (693, 523) on iframe >> nth=1 >> internal:control=enter-frame >> button.btn
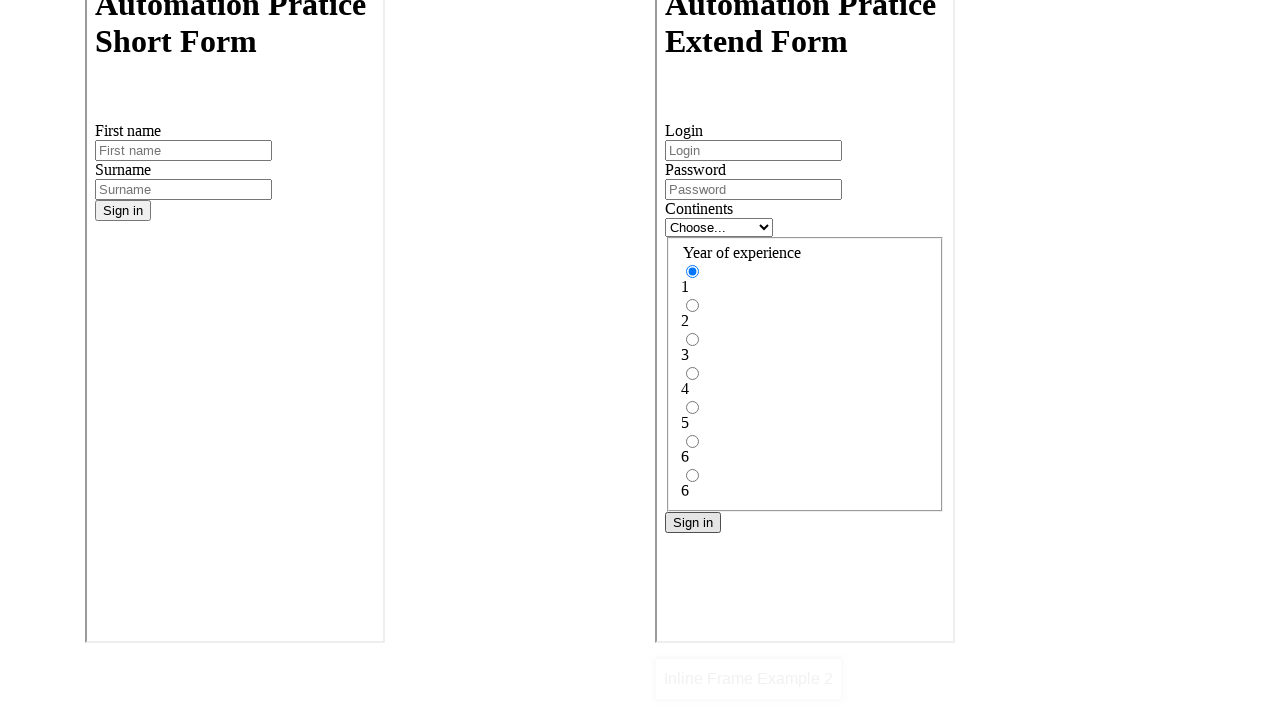

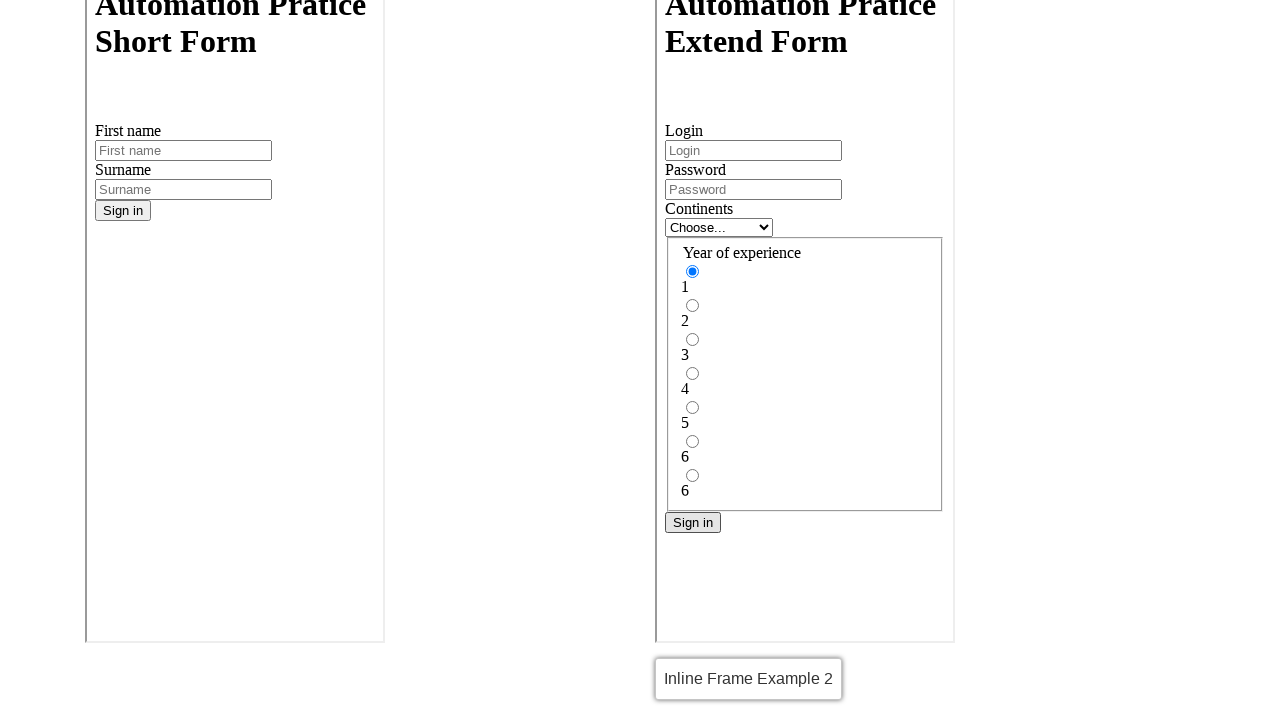